Tests checkbox and radio button interactions on a practice automation site by selecting/unselecting checkboxes (including Sunday checkbox and last 3 checkboxes) and clicking through all radio buttons.

Starting URL: https://testautomationpractice.blogspot.com/

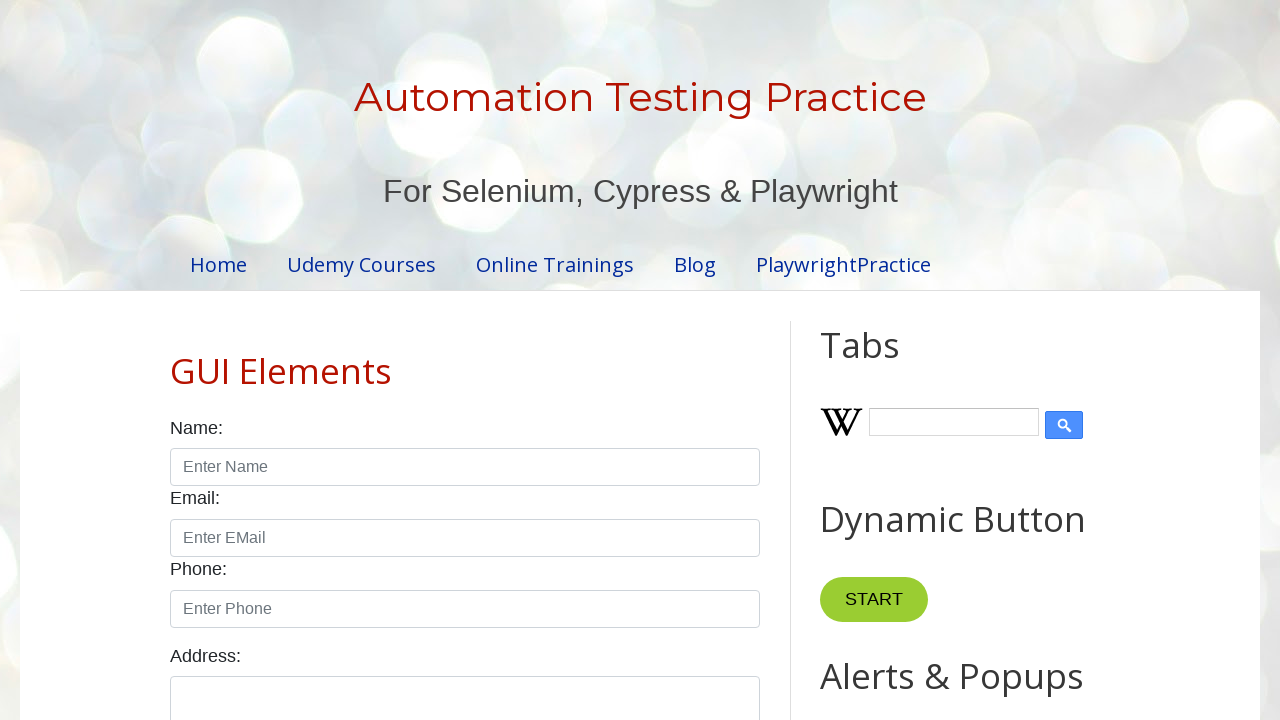

Clicked Sunday checkbox at (176, 360) on input#sunday
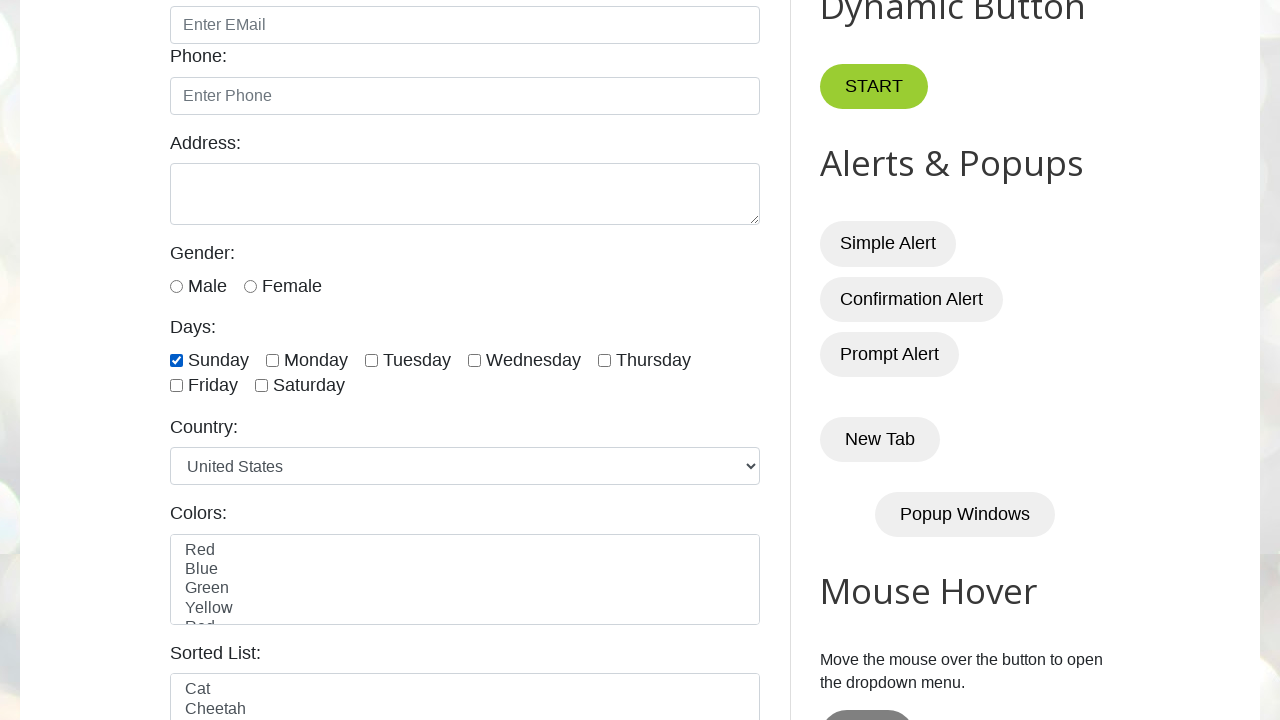

Located all checkboxes on the page
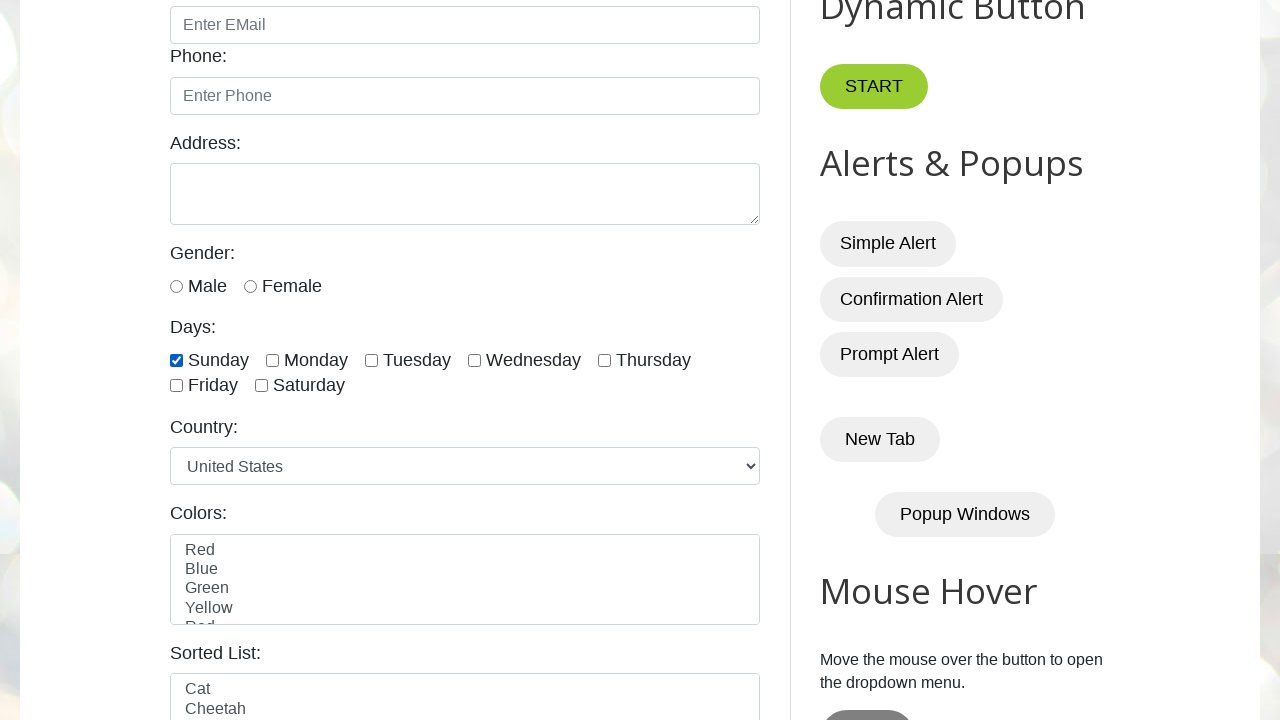

Found 7 checkboxes total
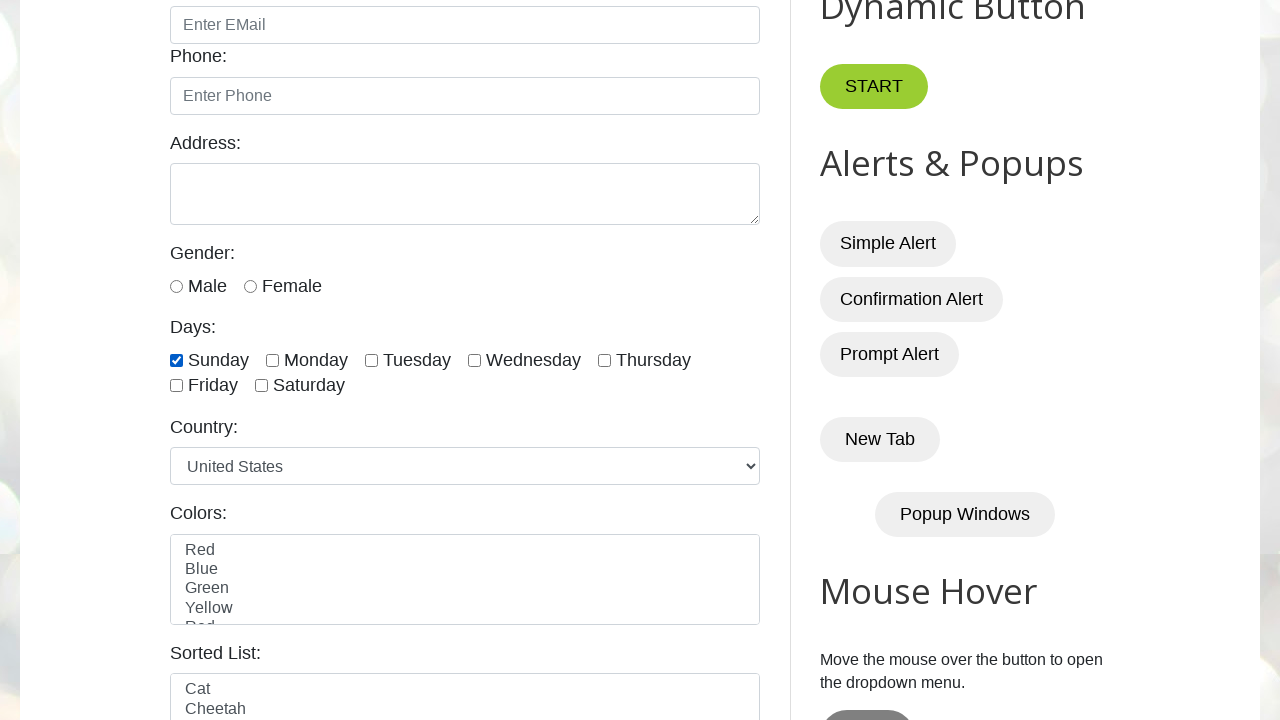

Clicked checkbox at index 4 (one of the last 3) at (604, 360) on input.form-check-input[type='checkbox'] >> nth=4
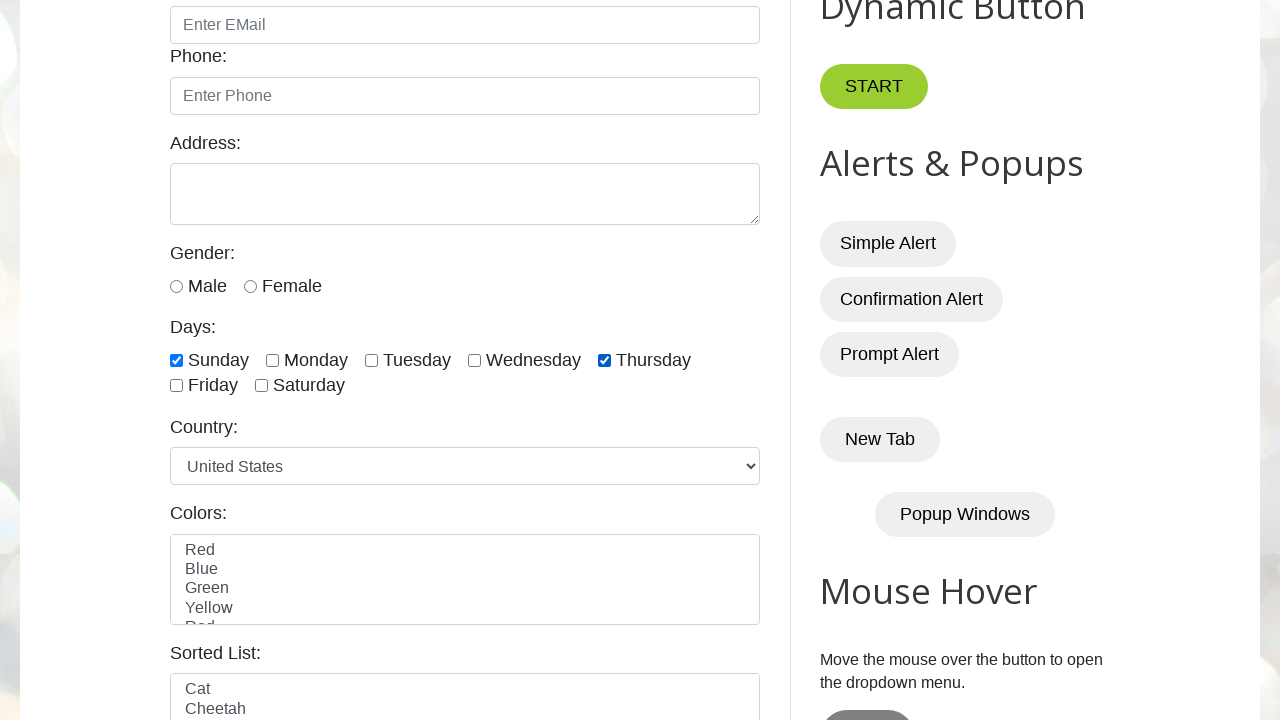

Clicked checkbox at index 5 (one of the last 3) at (176, 386) on input.form-check-input[type='checkbox'] >> nth=5
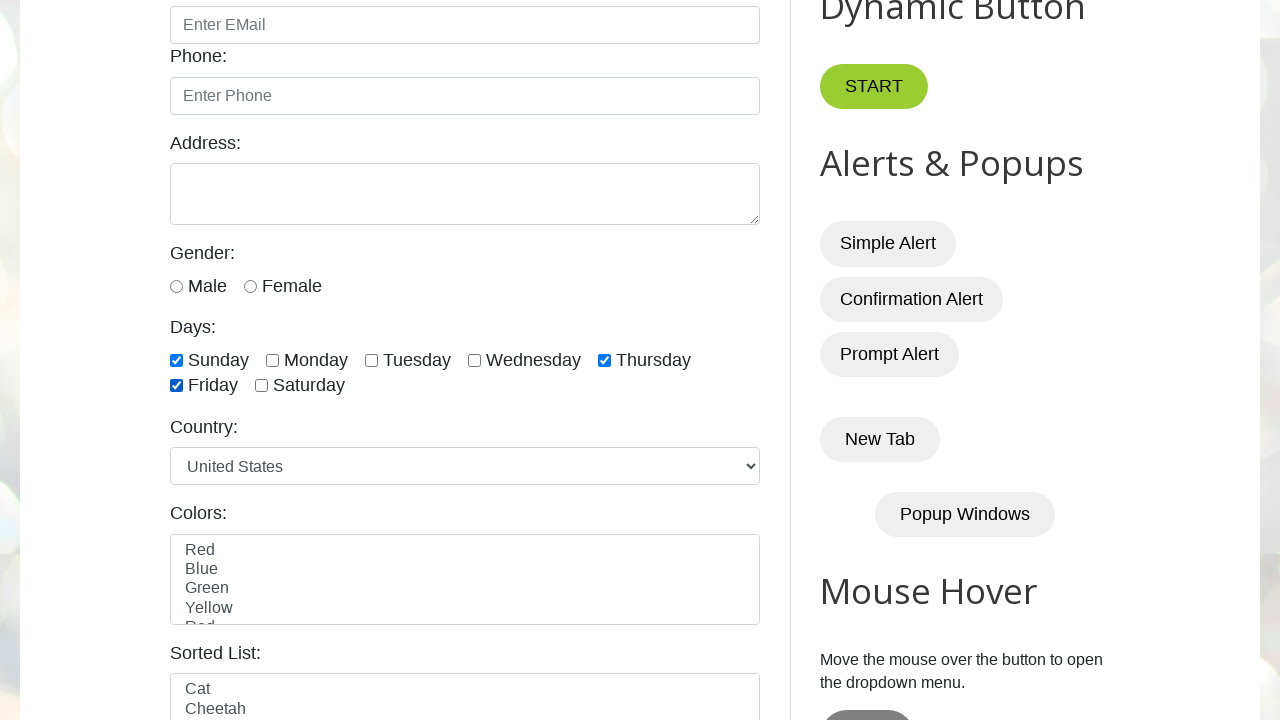

Clicked checkbox at index 6 (one of the last 3) at (262, 386) on input.form-check-input[type='checkbox'] >> nth=6
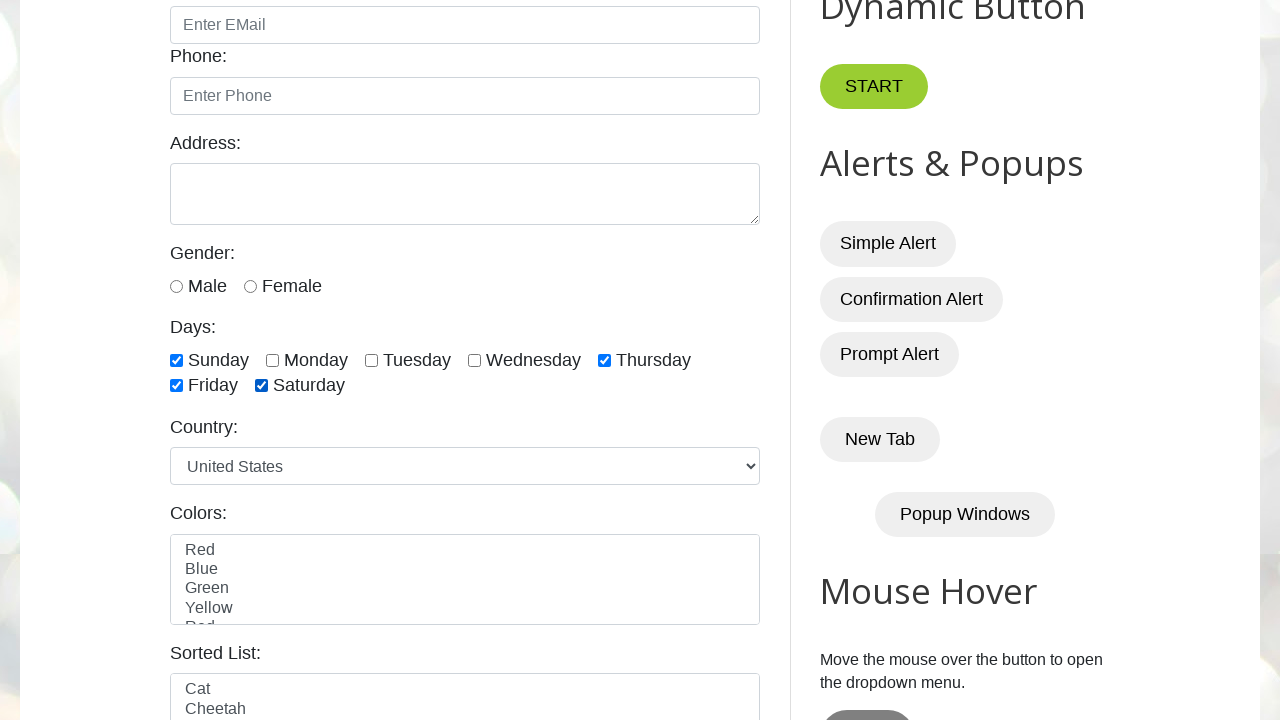

Unchecked checkbox at index 0 at (176, 360) on input.form-check-input[type='checkbox'] >> nth=0
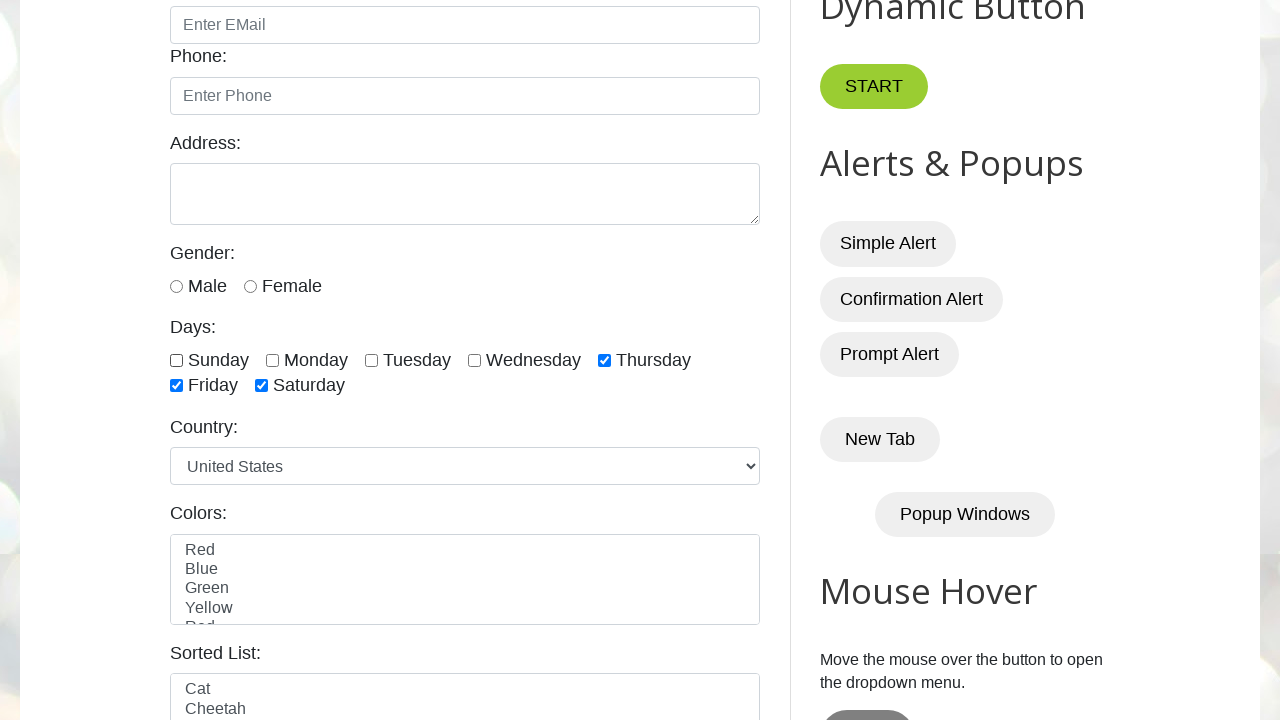

Unchecked checkbox at index 4 at (604, 360) on input.form-check-input[type='checkbox'] >> nth=4
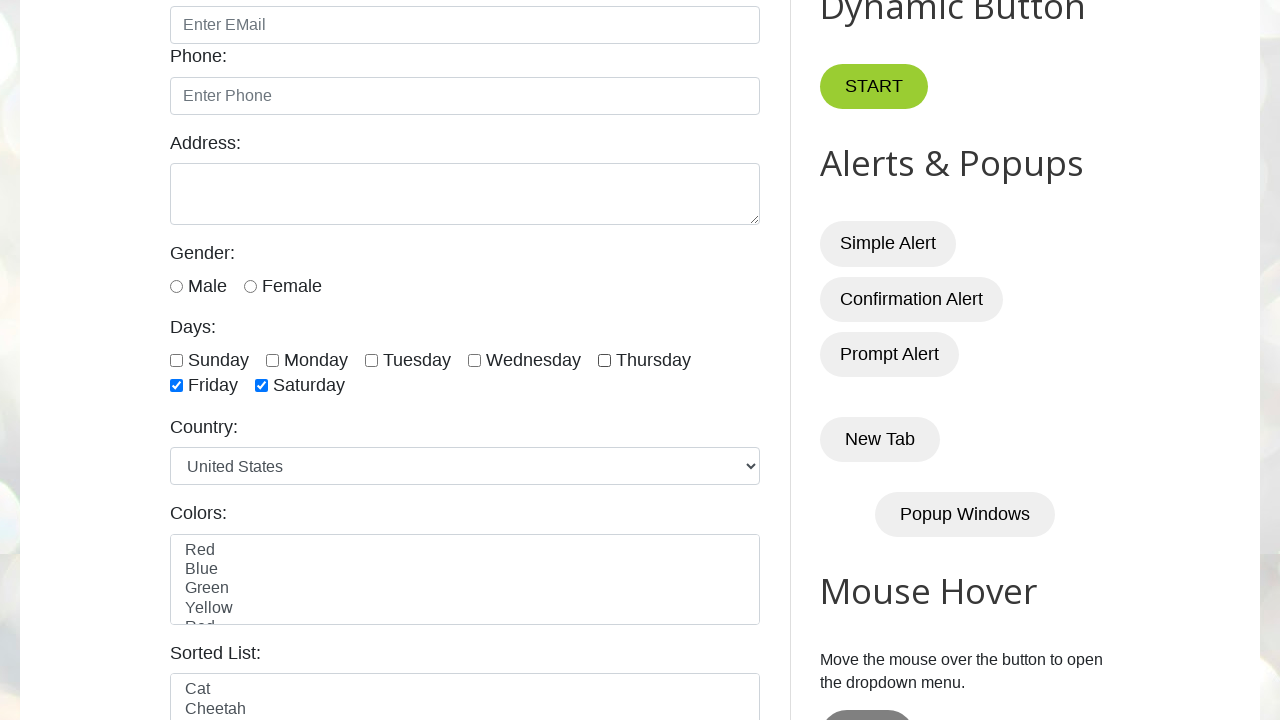

Unchecked checkbox at index 5 at (176, 386) on input.form-check-input[type='checkbox'] >> nth=5
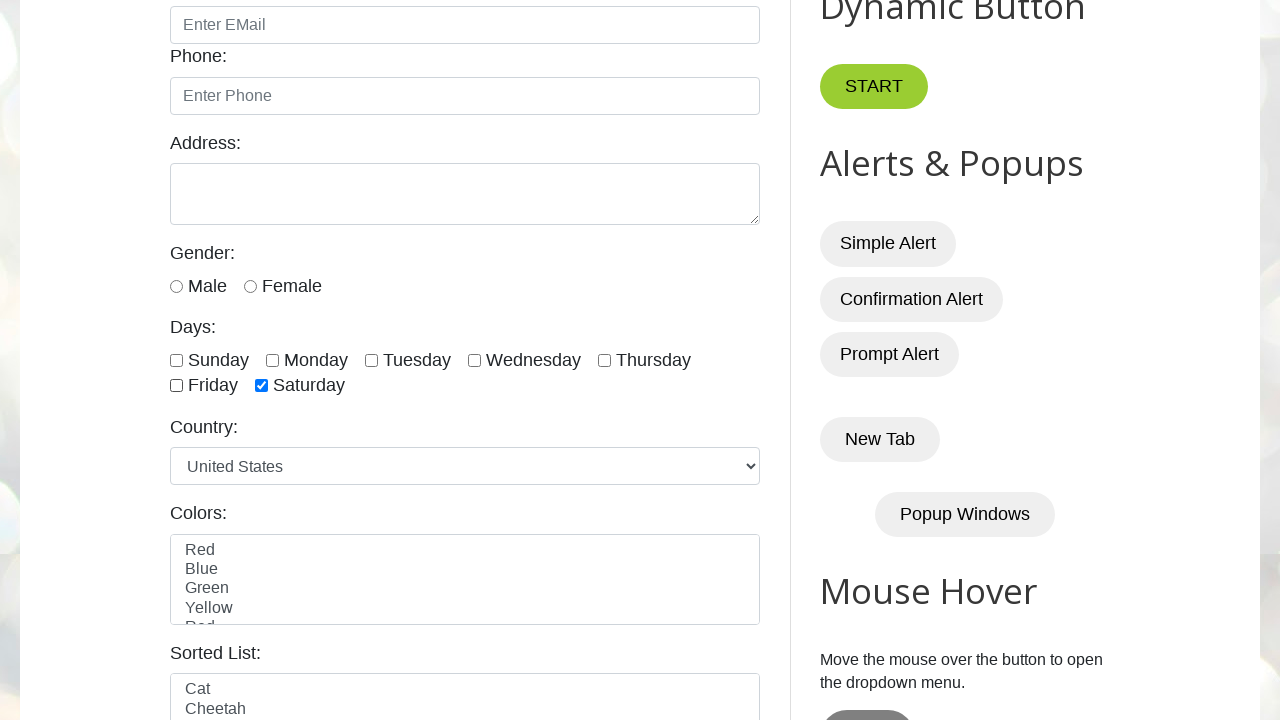

Unchecked checkbox at index 6 at (262, 386) on input.form-check-input[type='checkbox'] >> nth=6
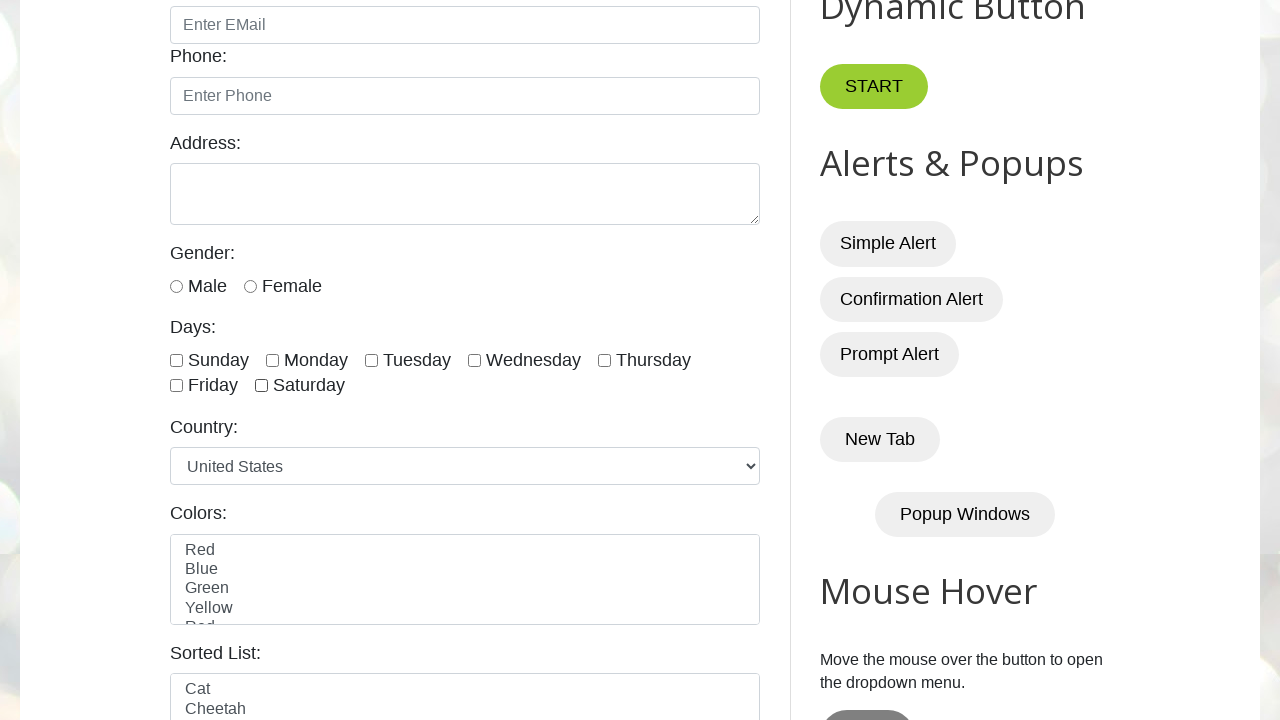

Located all radio buttons on the page
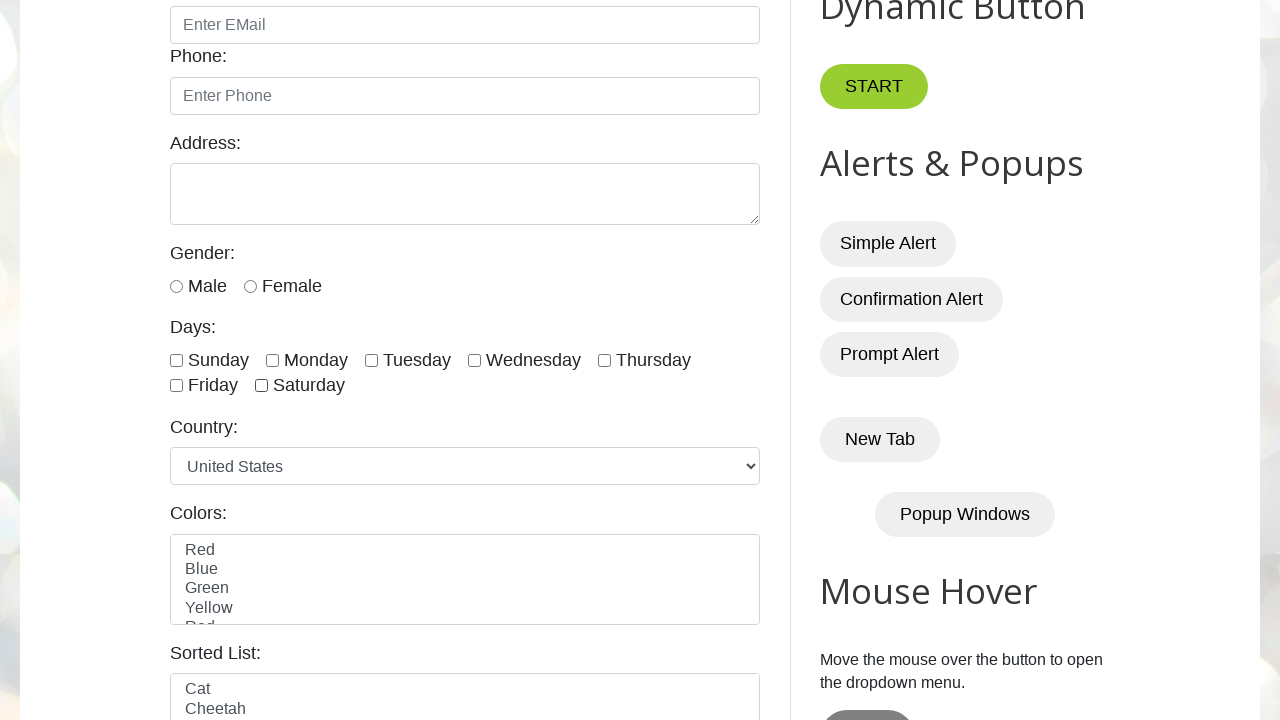

Found 2 radio buttons total
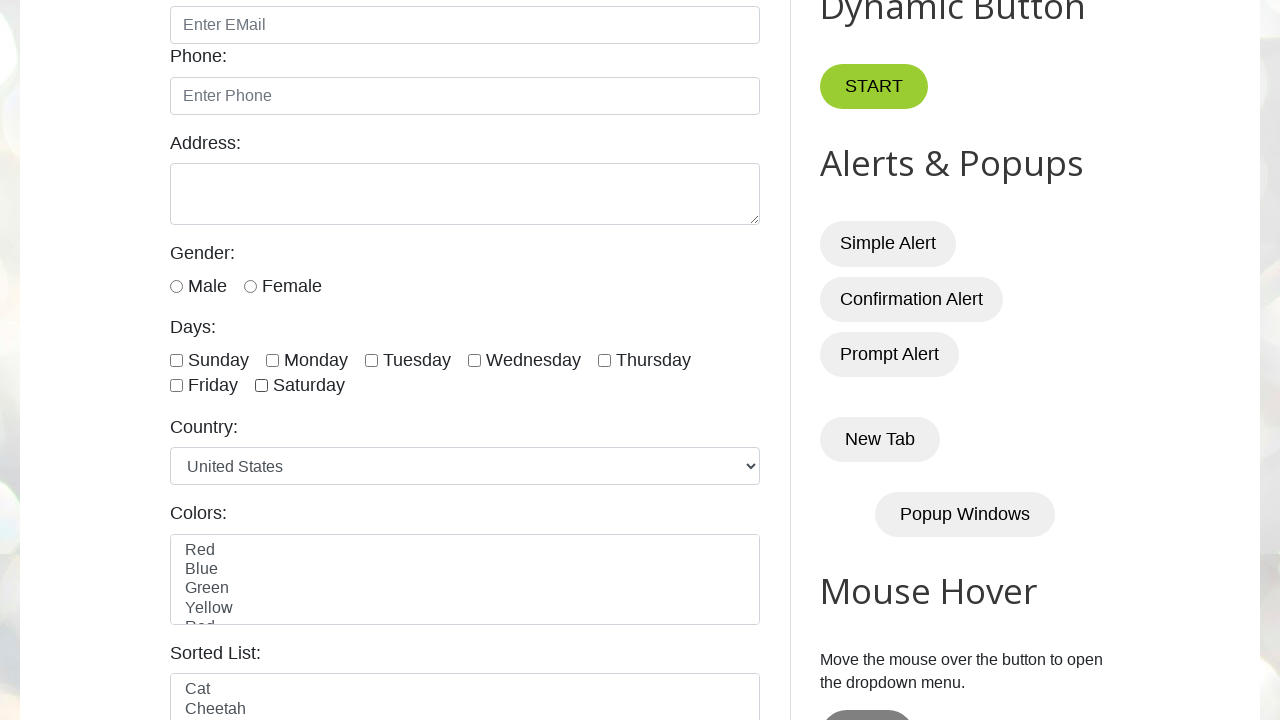

Clicked radio button at index 0 at (176, 286) on input.form-check-input[type='radio'] >> nth=0
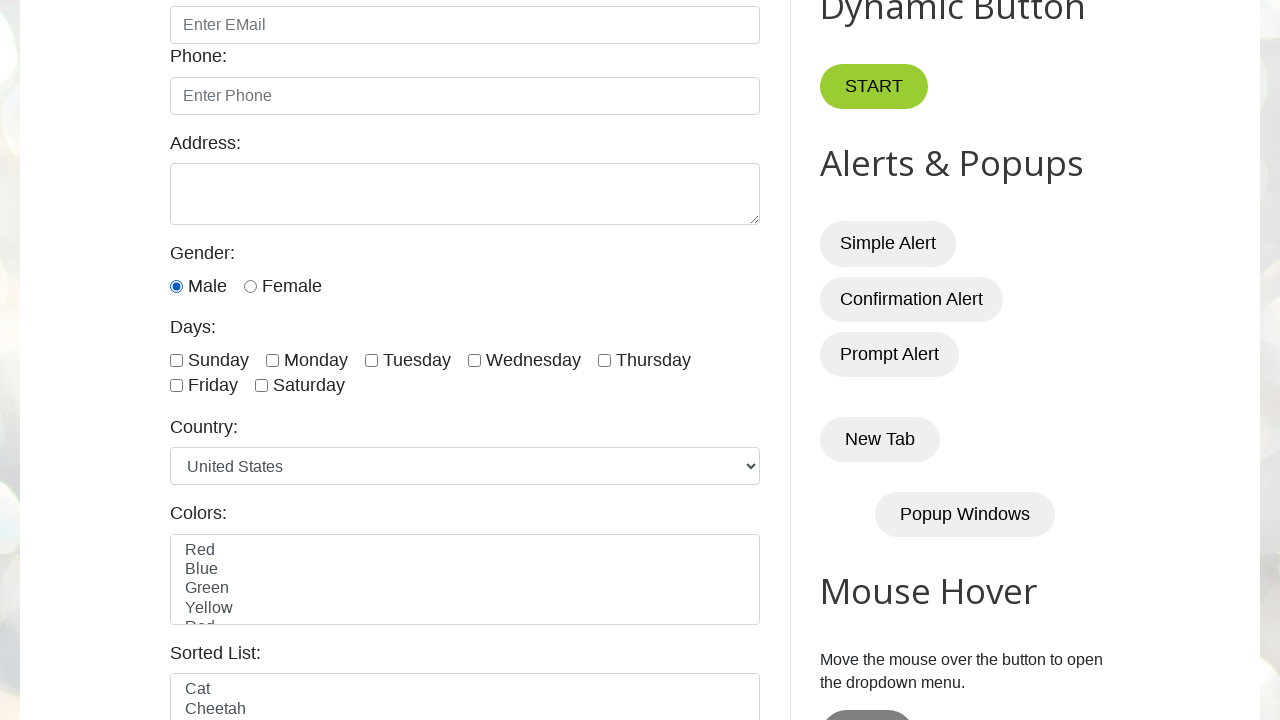

Clicked radio button at index 1 at (250, 286) on input.form-check-input[type='radio'] >> nth=1
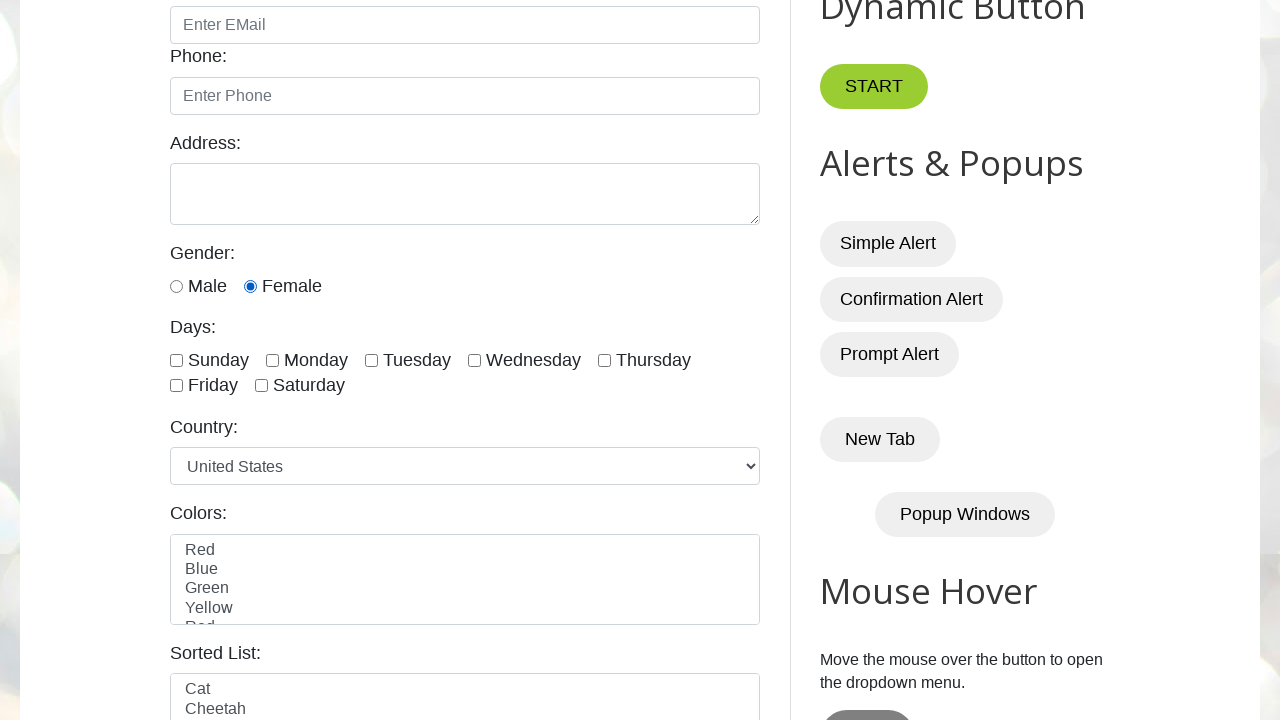

Clicked radio button at index 0 again at (176, 286) on input.form-check-input[type='radio'] >> nth=0
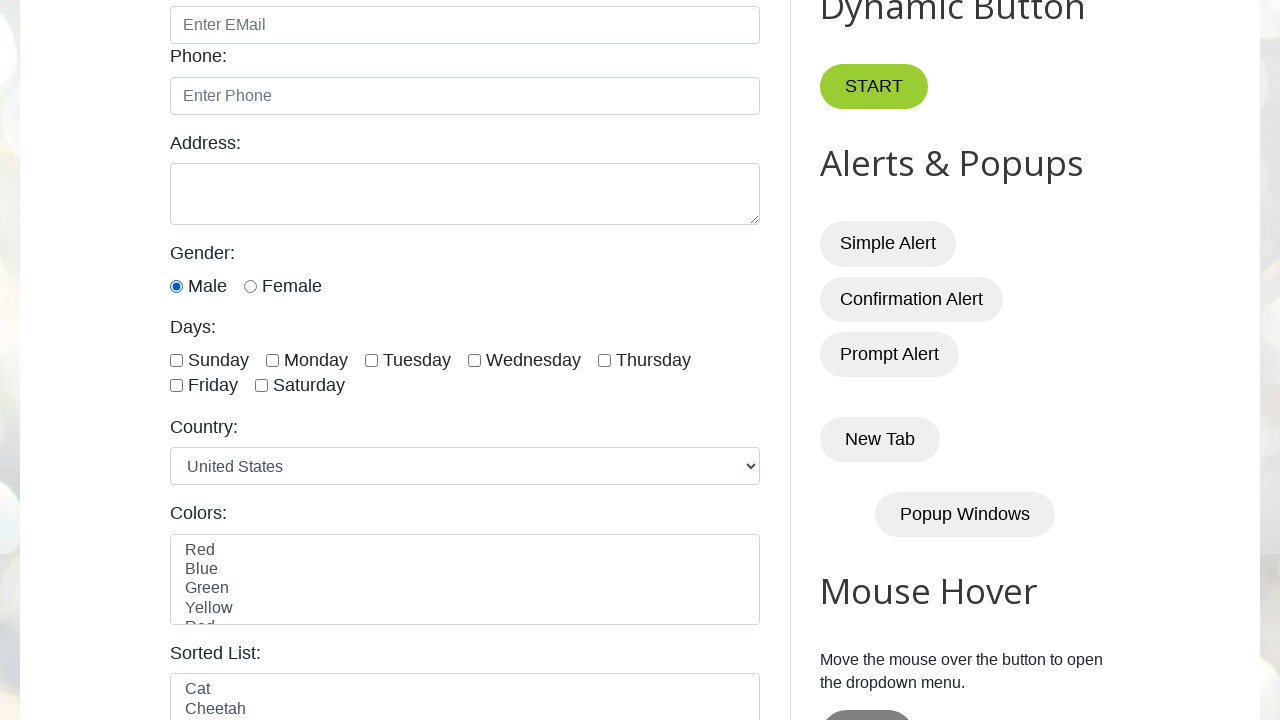

Clicked radio button at index 1 again at (250, 286) on input.form-check-input[type='radio'] >> nth=1
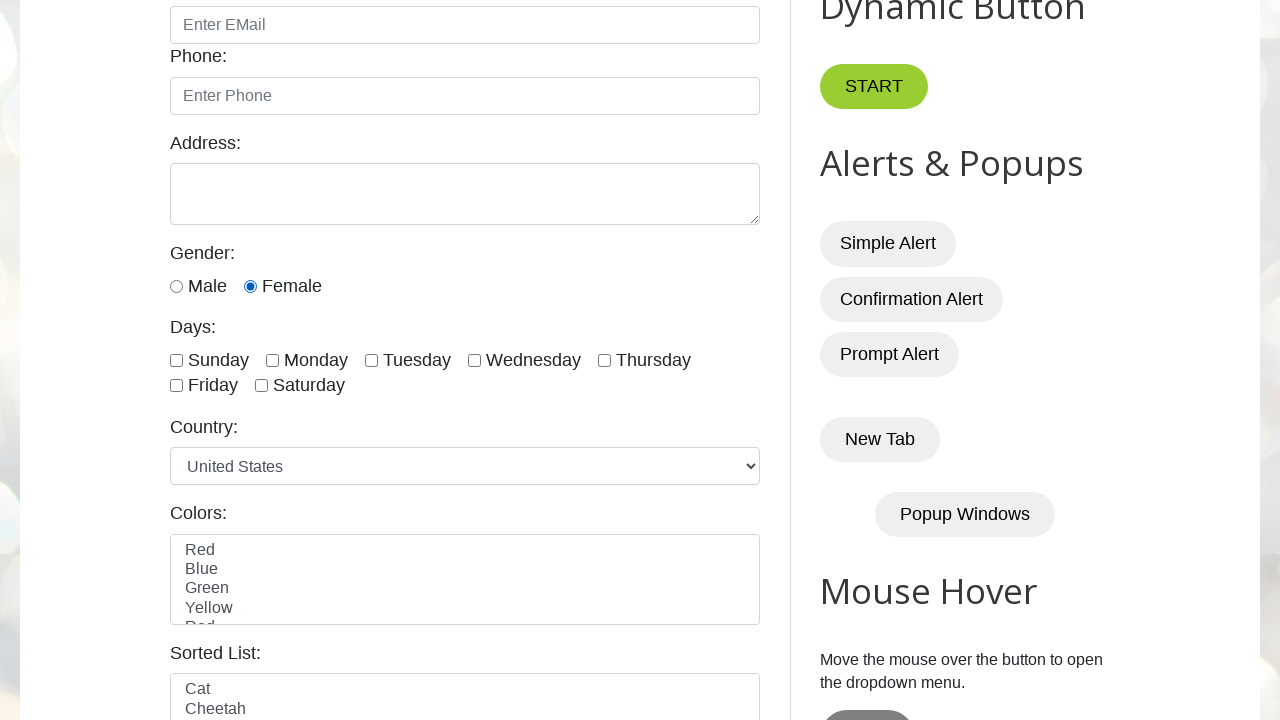

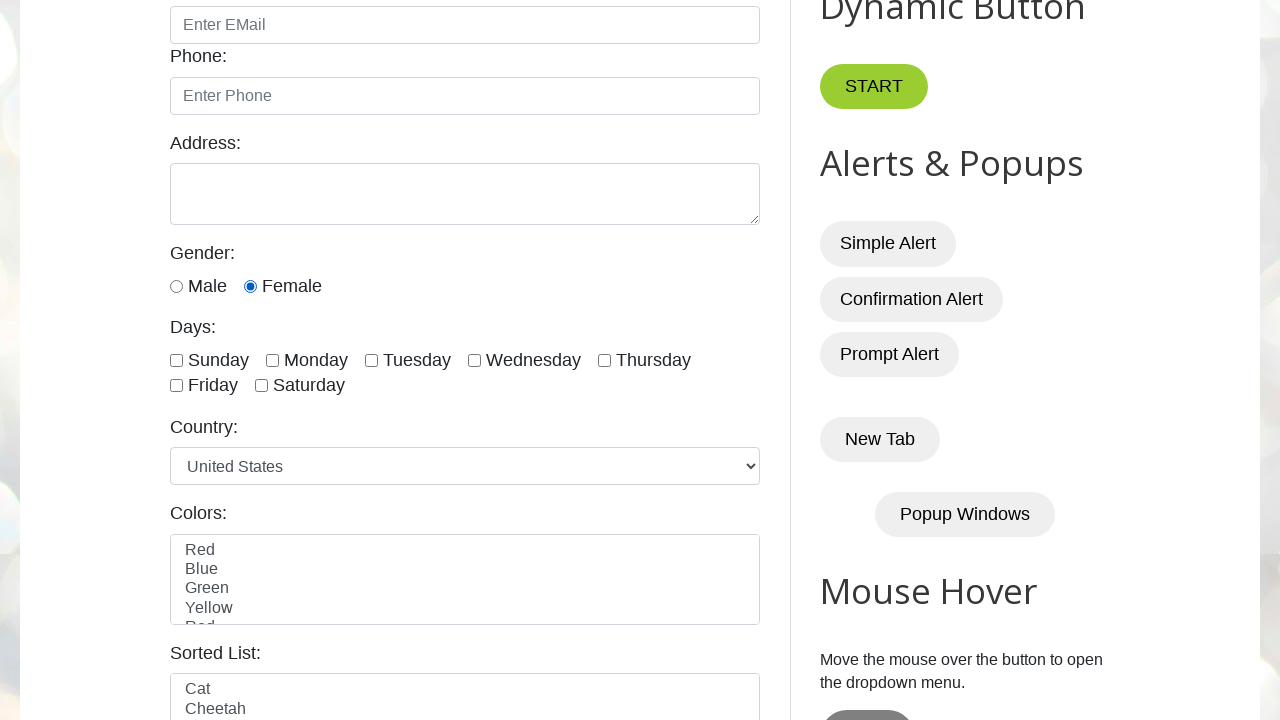